Tests drag and drop functionality by dragging an element from one container to another

Starting URL: https://www.leafground.com/drag.xhtml

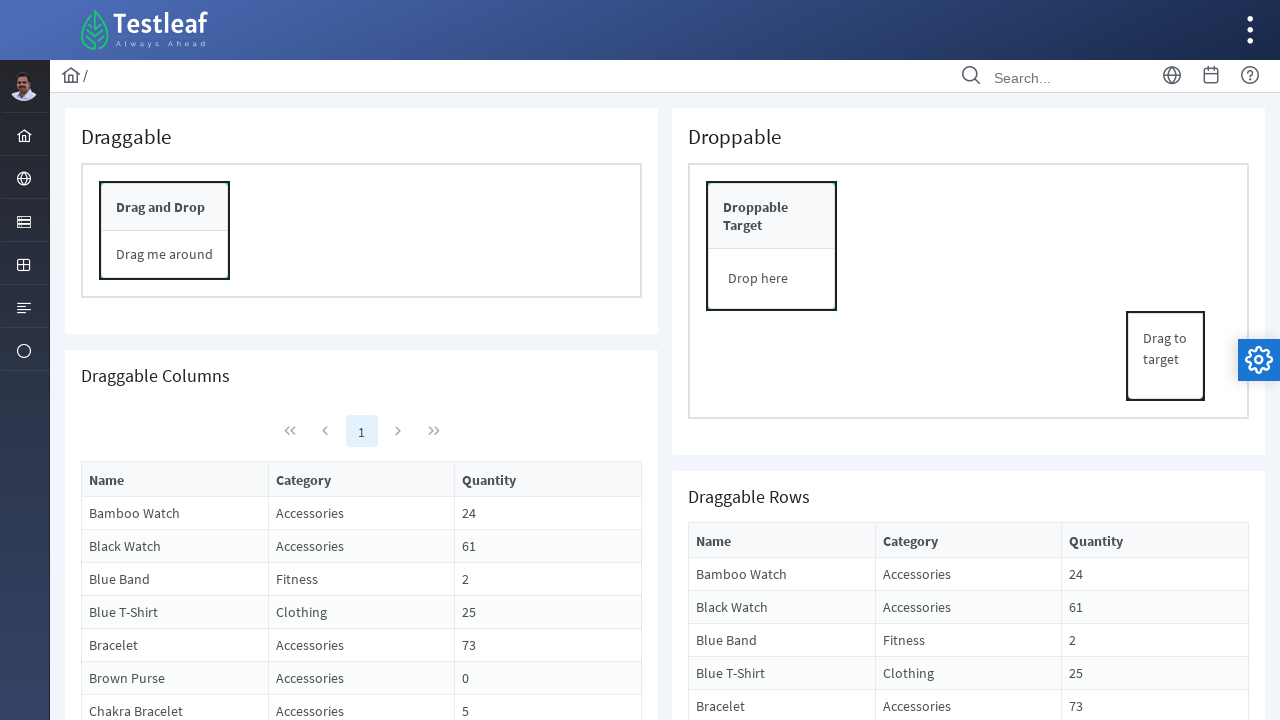

Waited for draggable element to be visible
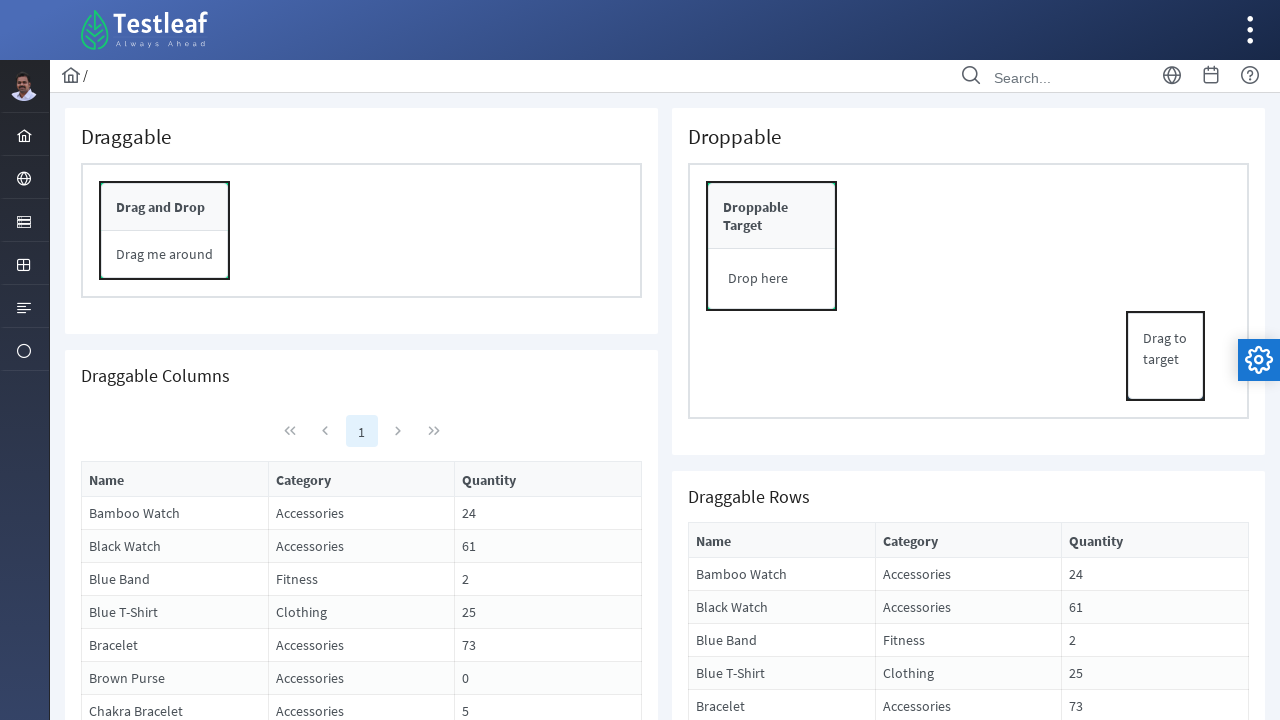

Located source element for drag operation
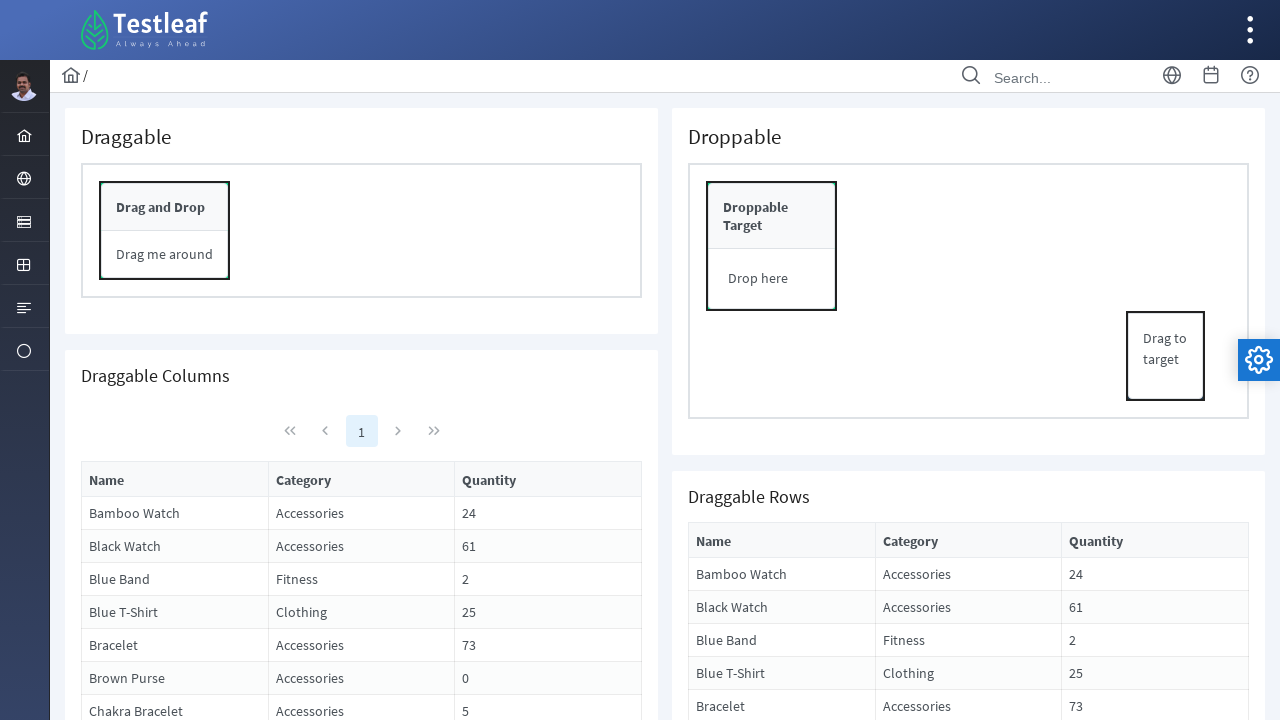

Located target element for drop operation
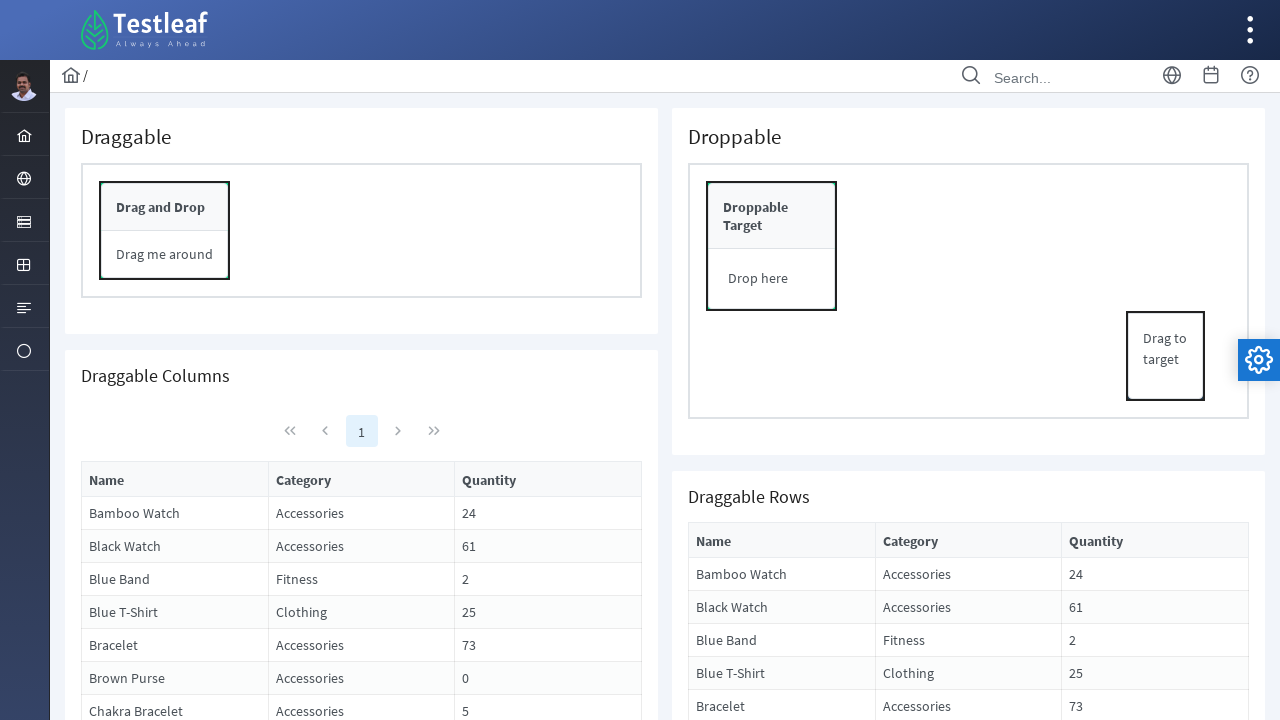

Dragged element from source container to target container at (772, 279)
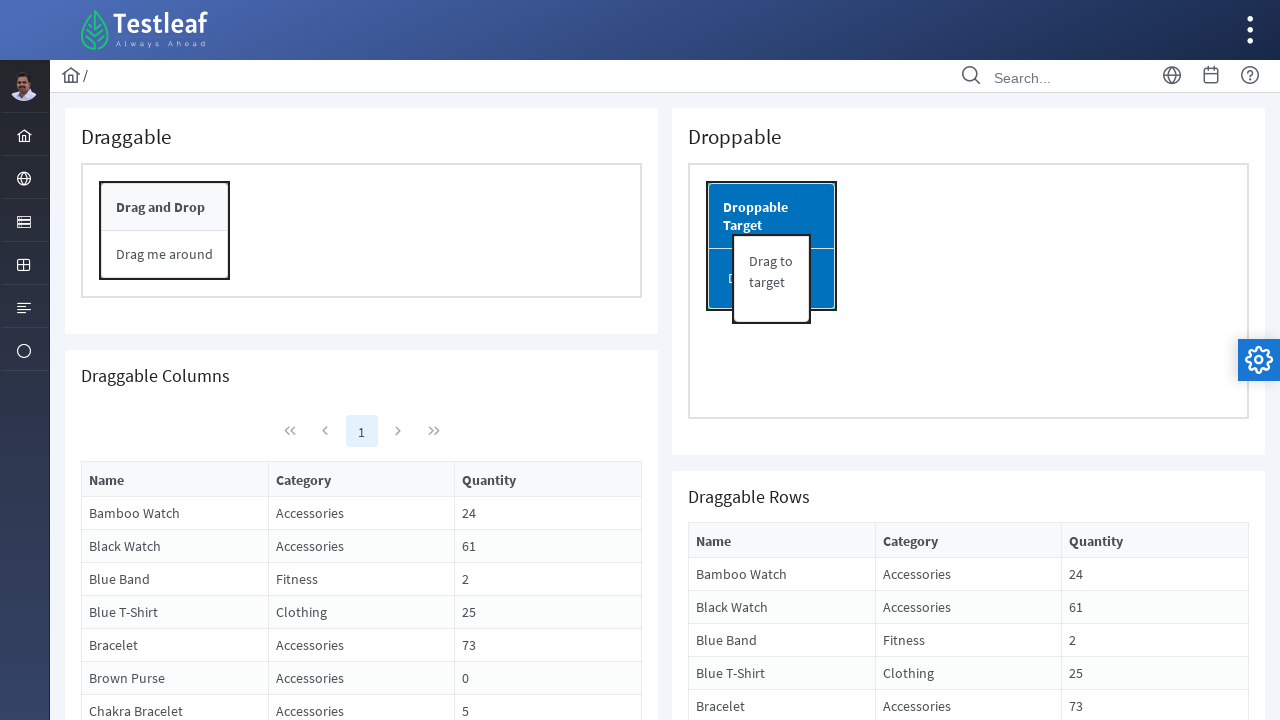

Waited for drag and drop operation to complete
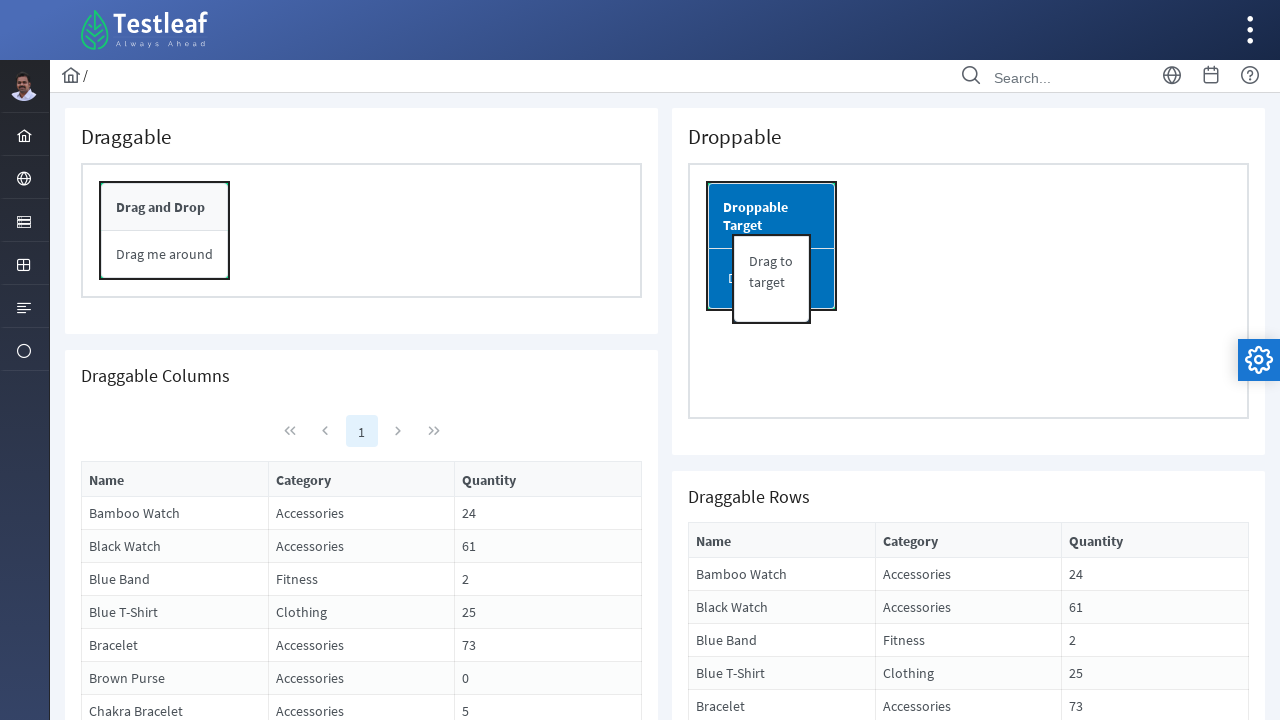

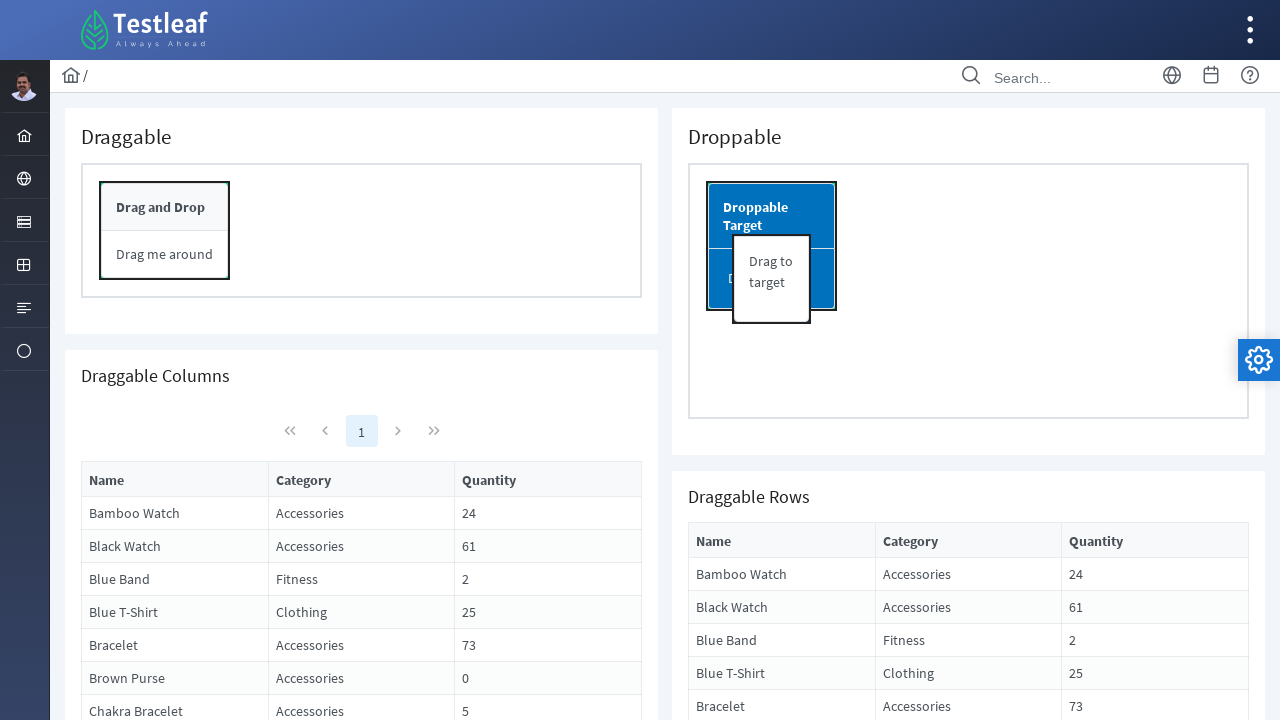